Launches browser, navigates to EditPlus website, and maximizes the browser window to verify the page loads successfully.

Starting URL: https://www.EditPlus.com

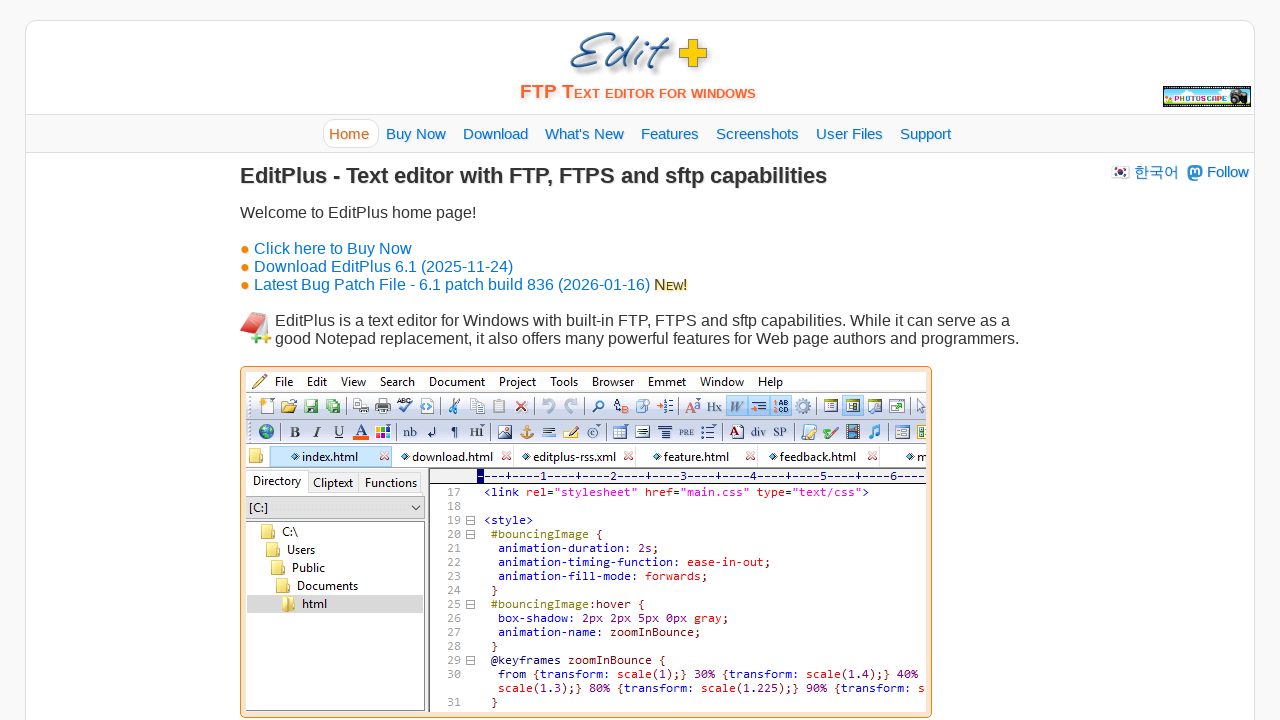

Set viewport size to 1920x1080 to maximize browser window
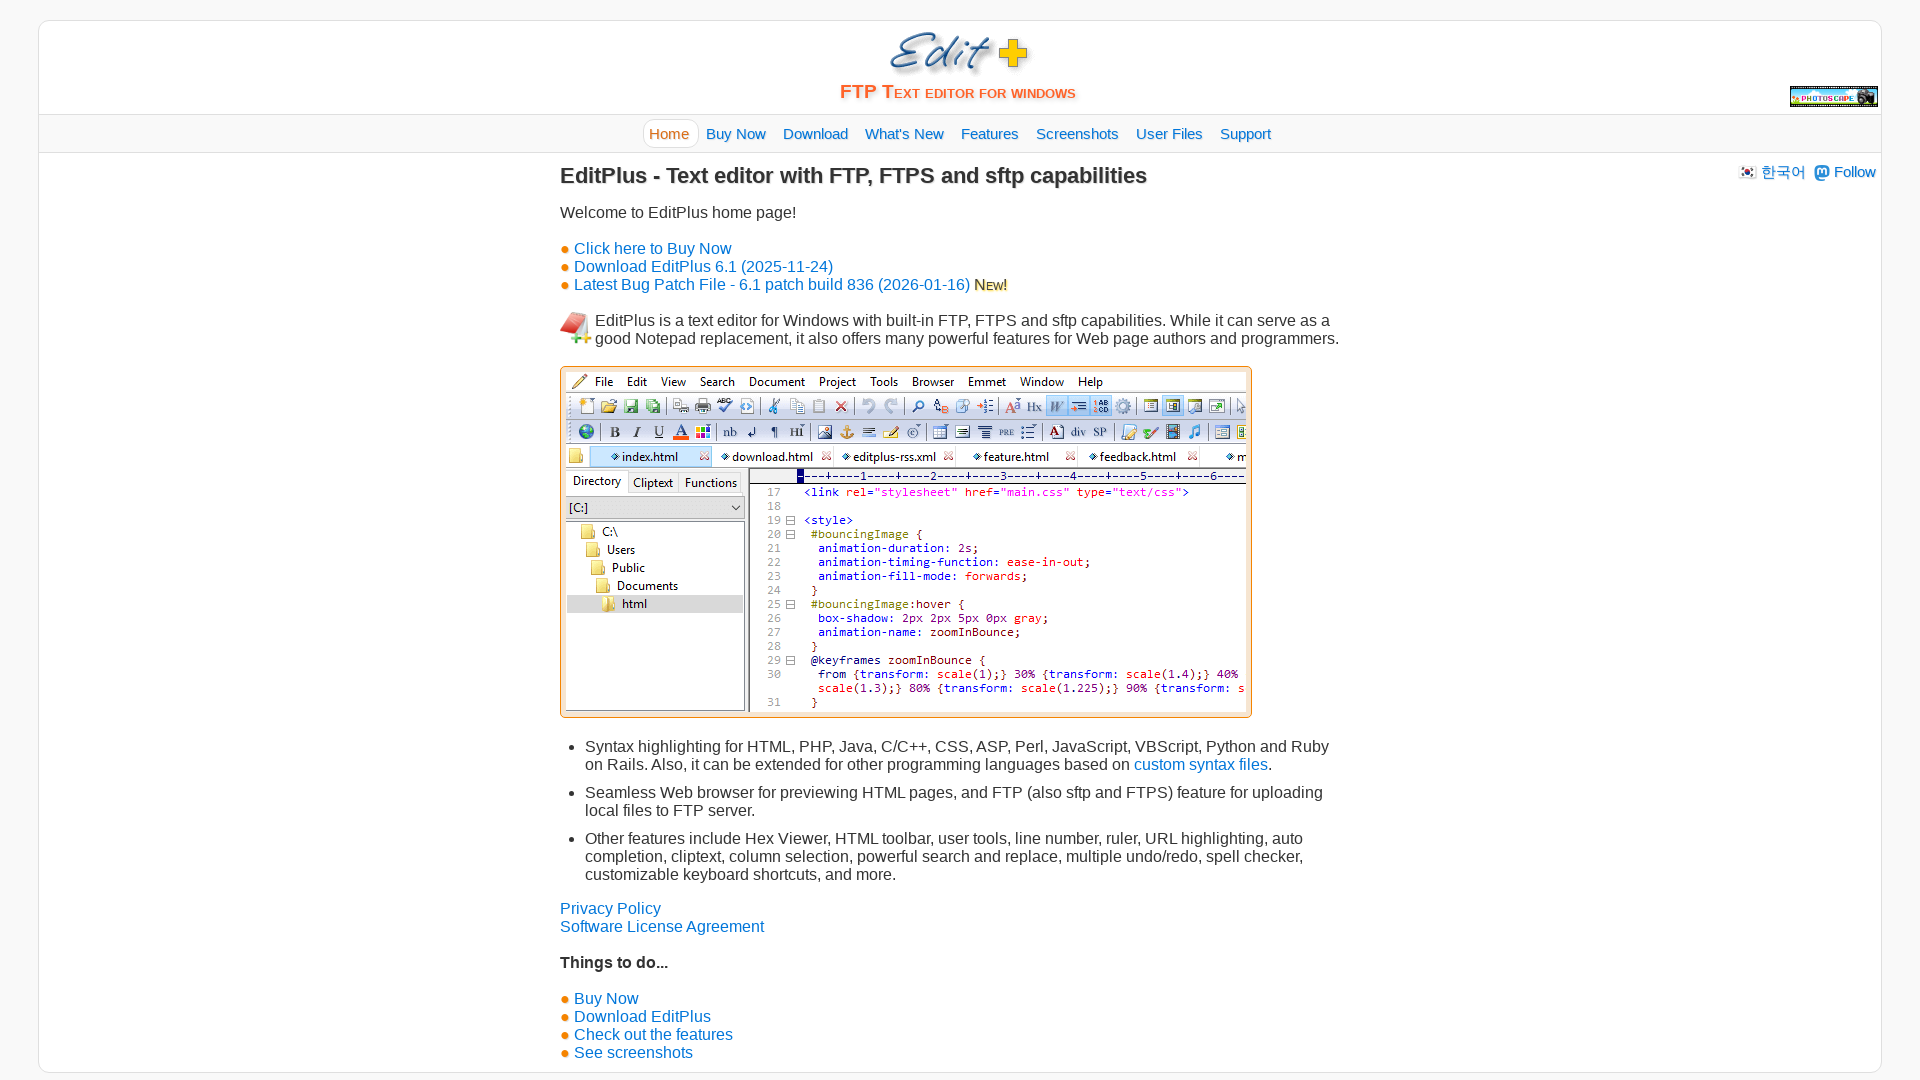

Page fully loaded
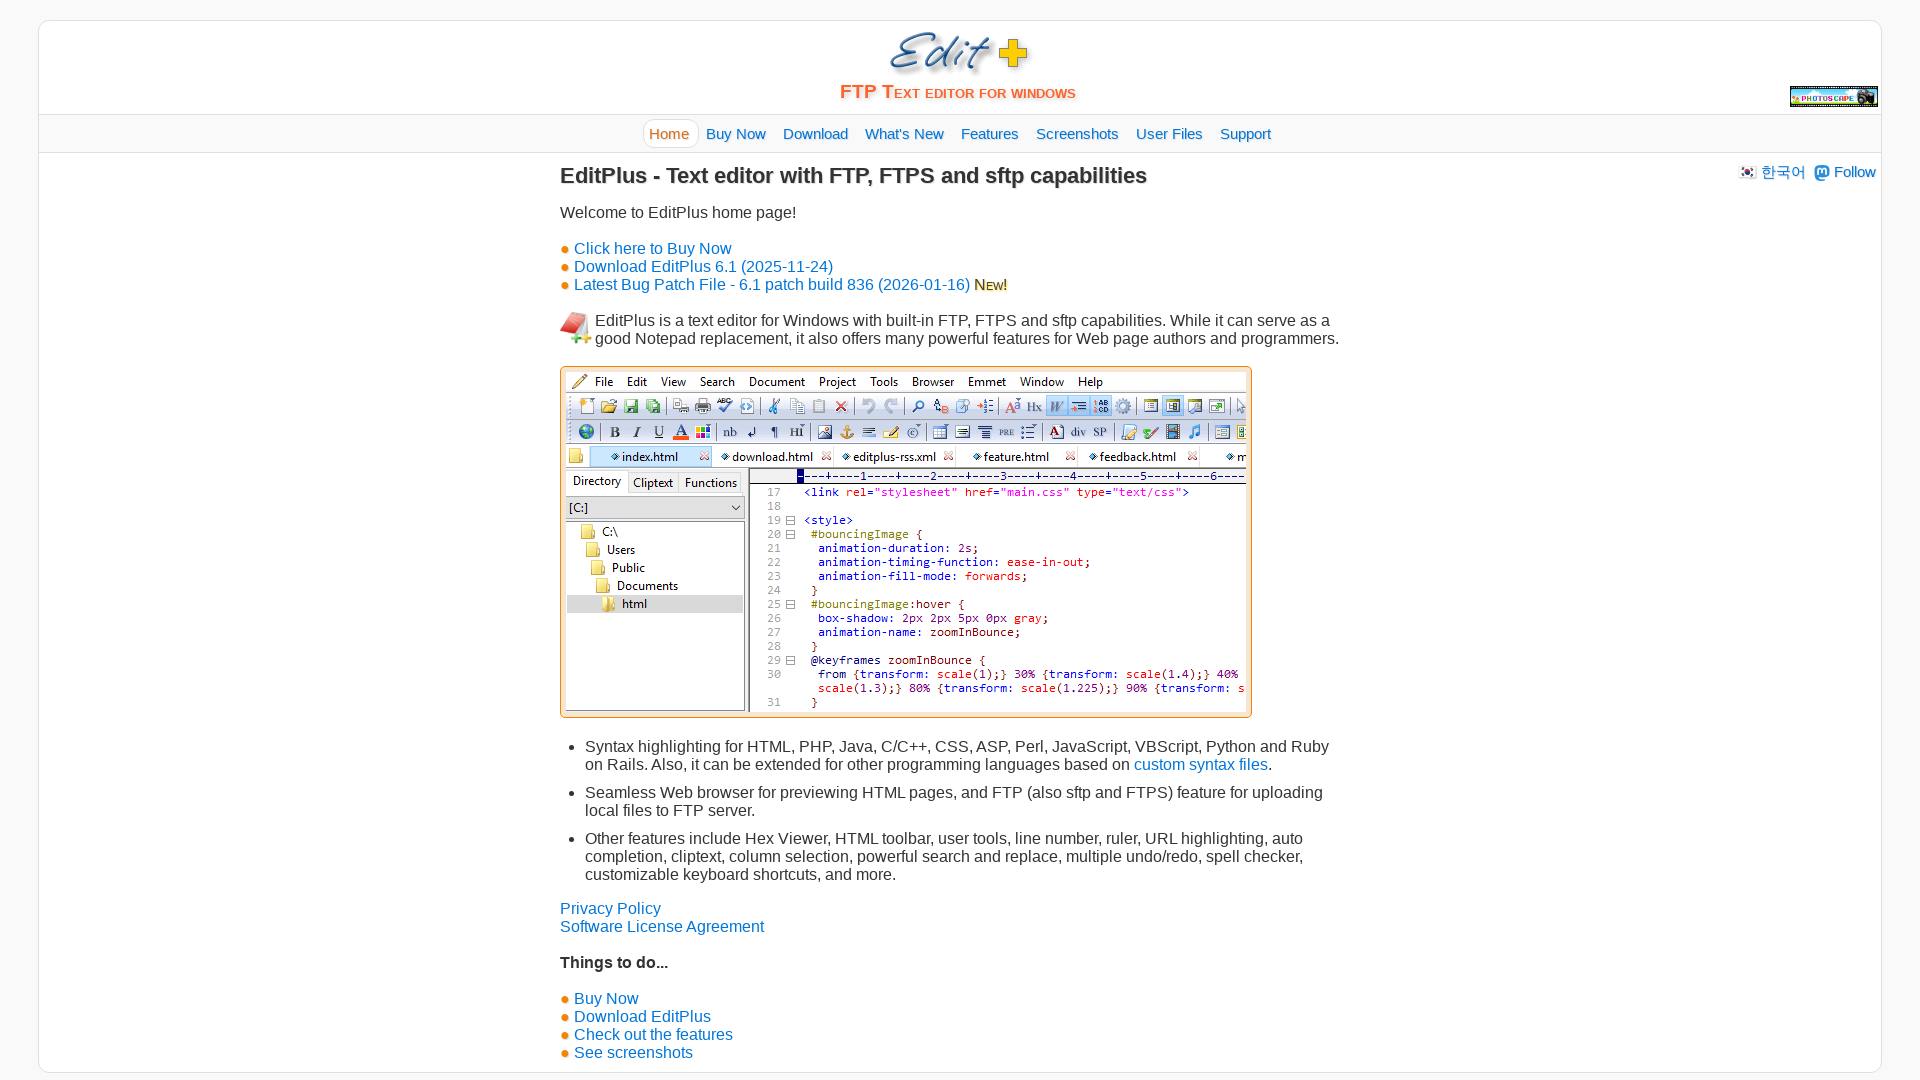

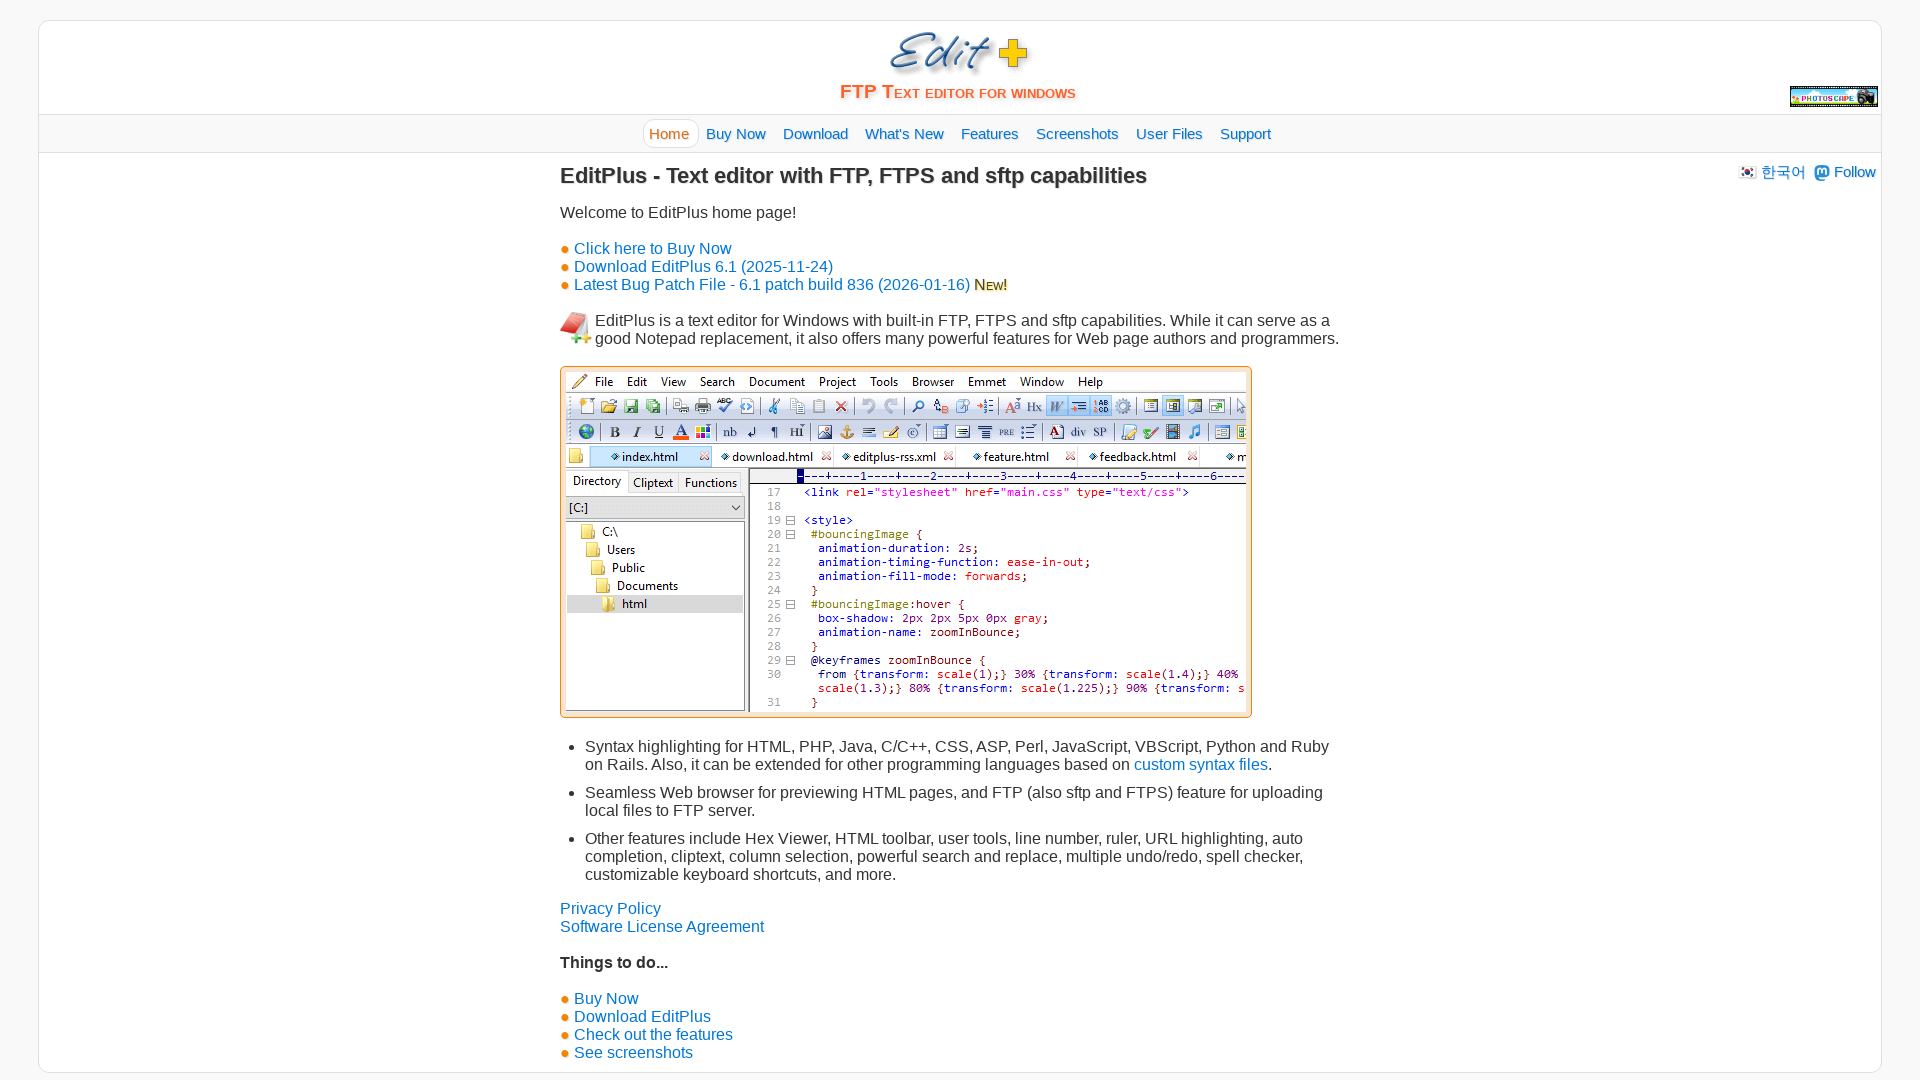